Tests multi-select dropdown functionality by selecting various combinations of months and verifying the display text

Starting URL: https://multiple-select.wenzhixin.net.cn/templates/template.html?v=189&url=basic.html

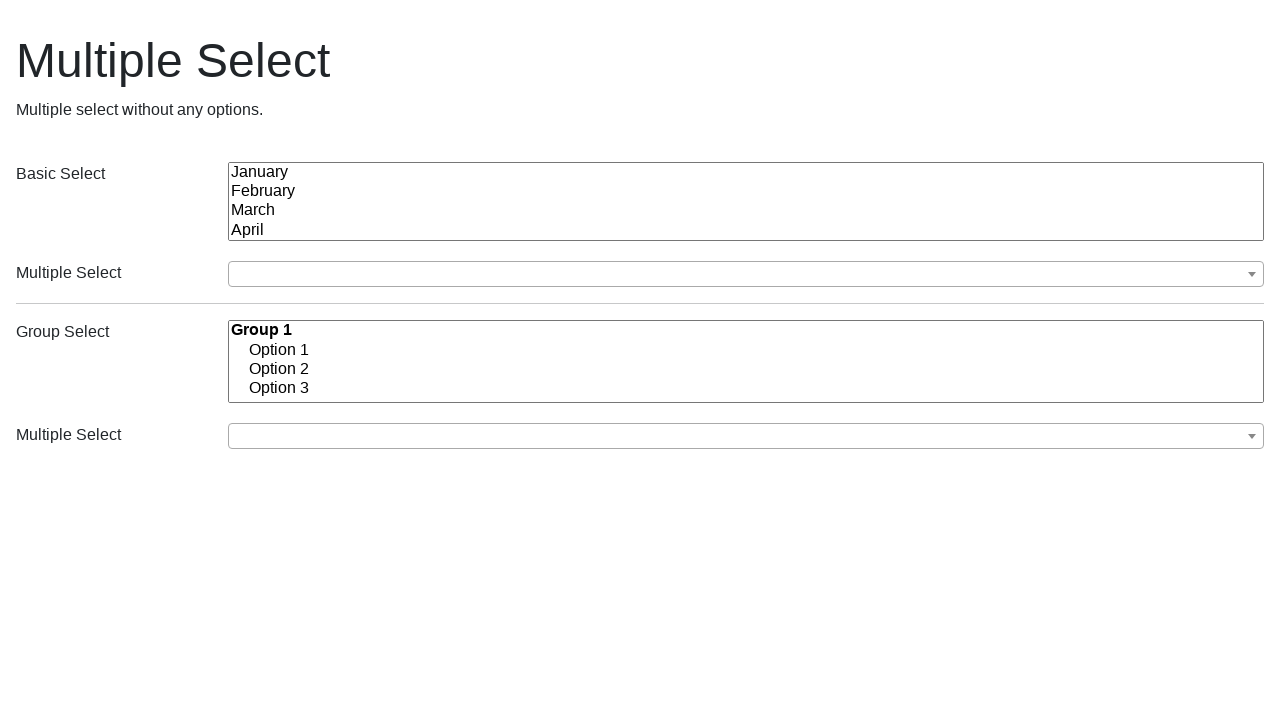

Clicked dropdown button to open multi-select at (746, 274) on //span[text()='January']/parent::label/parent::li/parent::ul/parent::div/precedi
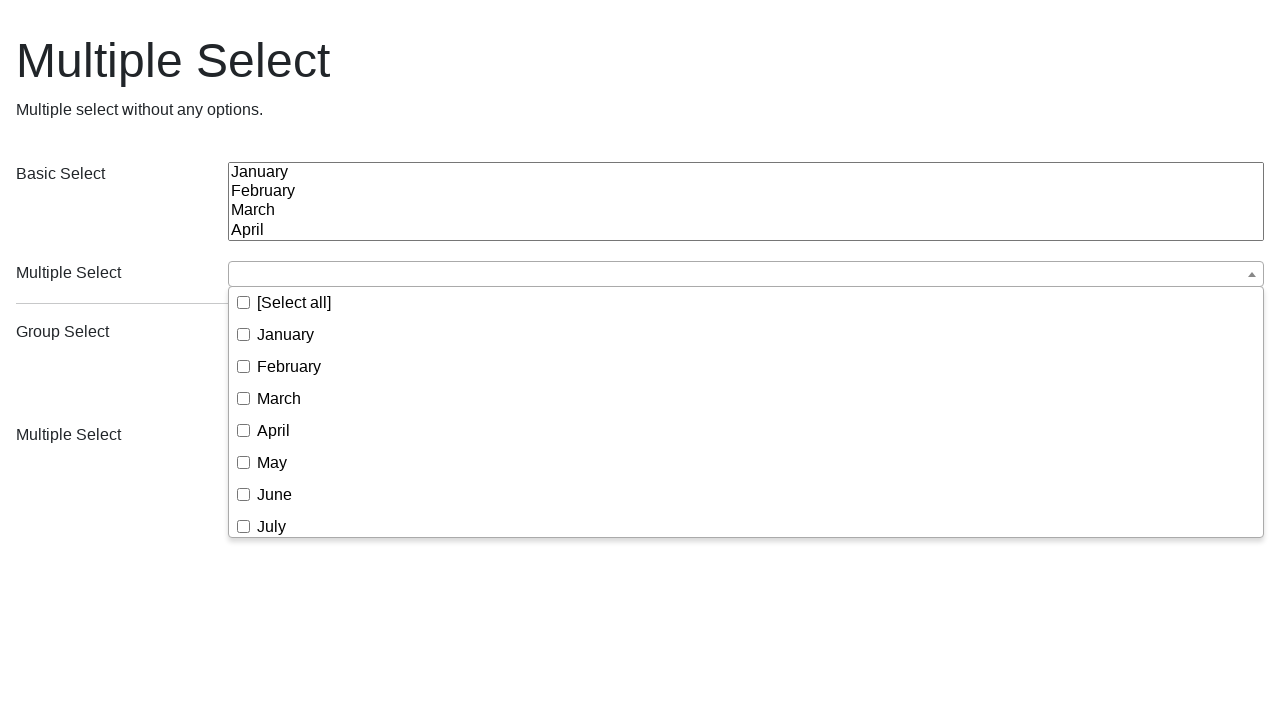

Dropdown opened and select items are visible
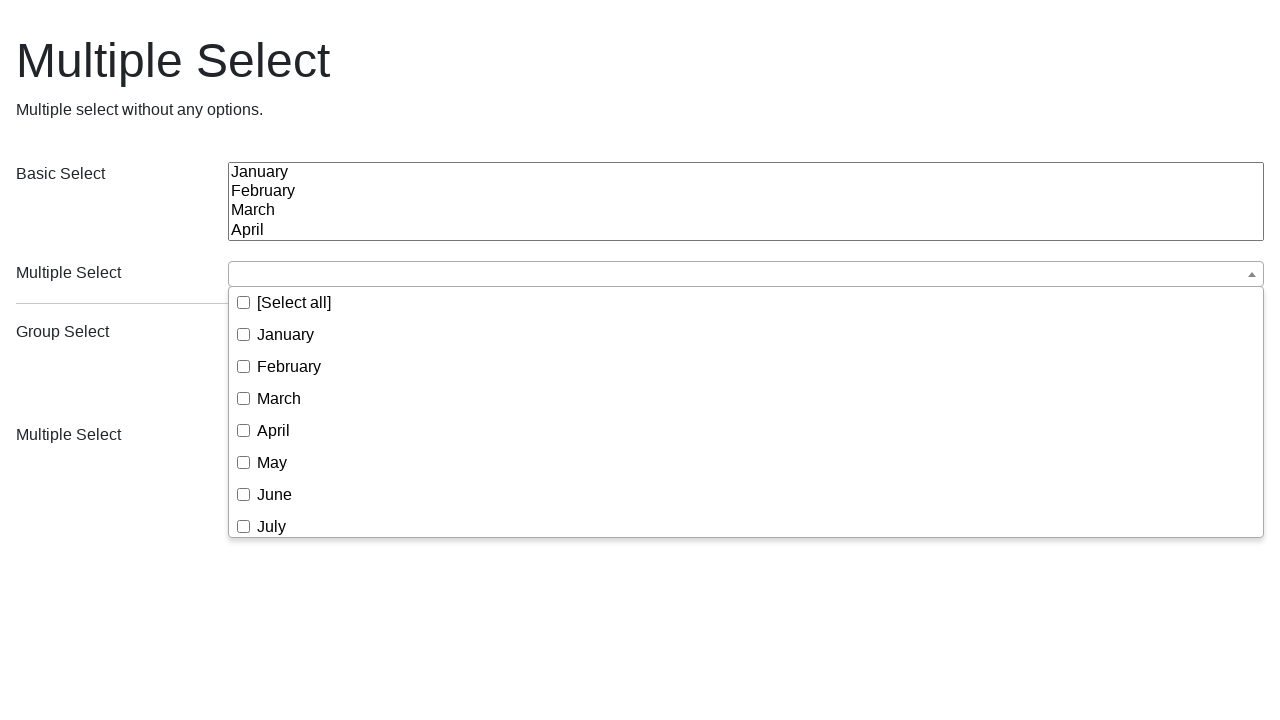

Selected January (month 1) at (244, 334) on xpath=//input[@value='1']
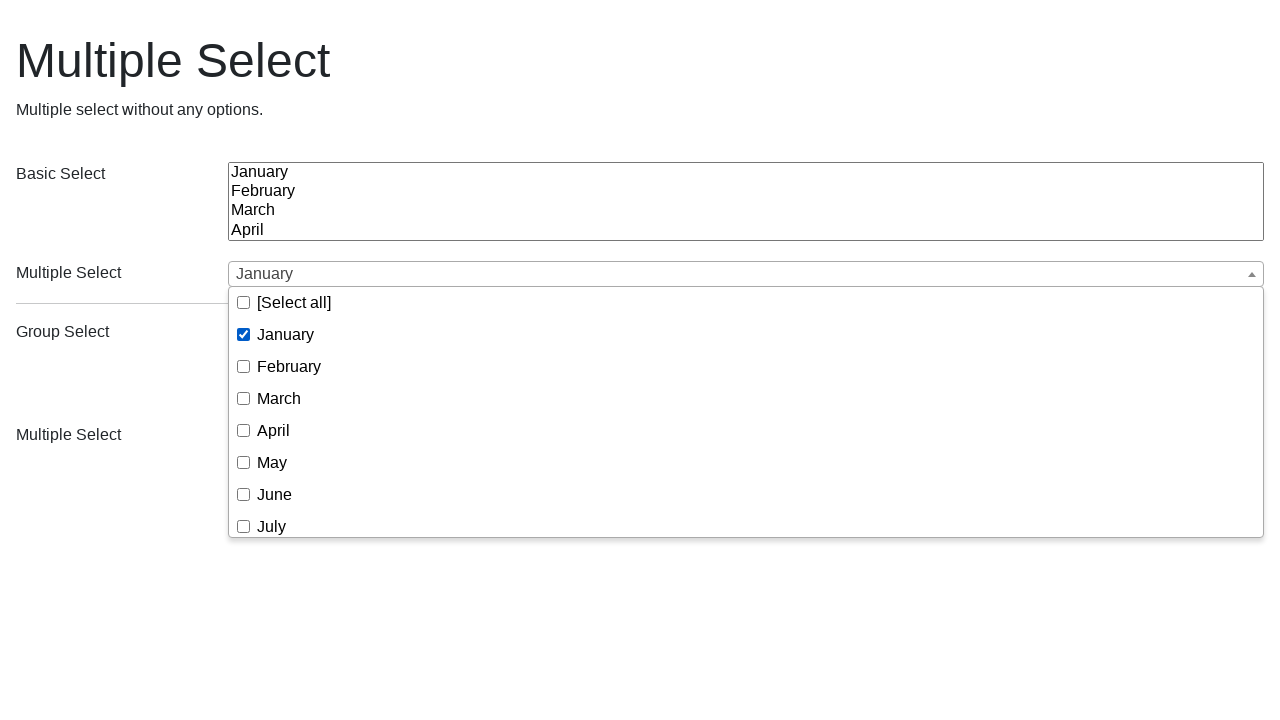

Closed dropdown after selecting January at (746, 274) on //span[text()='January']/parent::label/parent::li/parent::ul/parent::div/precedi
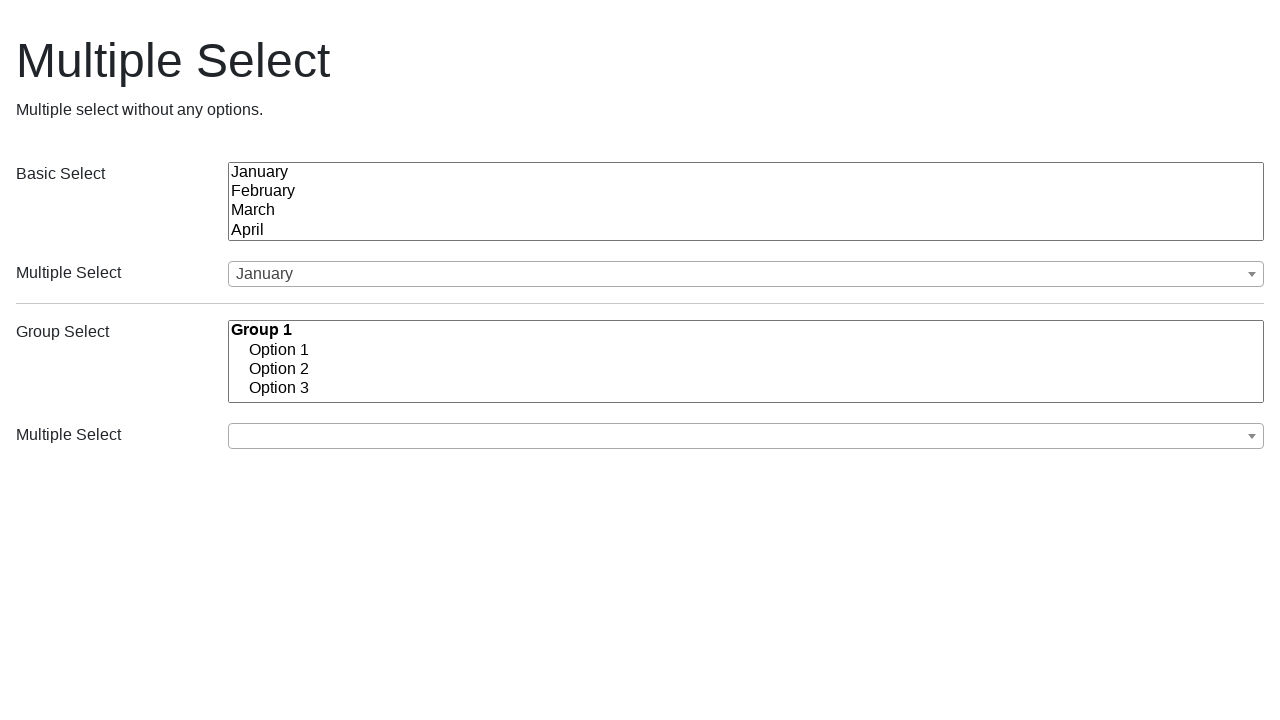

Reopened dropdown to add more months at (746, 274) on //span[text()='January']/parent::label/parent::li/parent::ul/parent::div/precedi
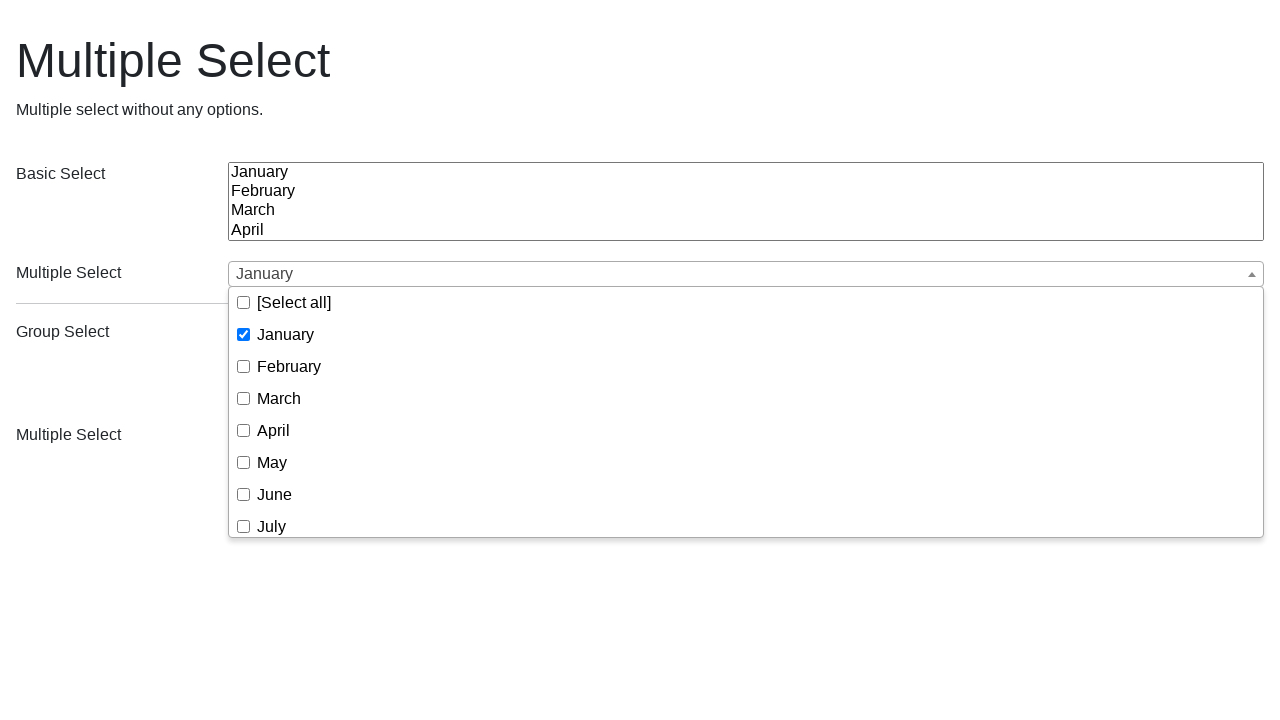

Selected February (month 2) at (244, 366) on xpath=//input[@value='2']
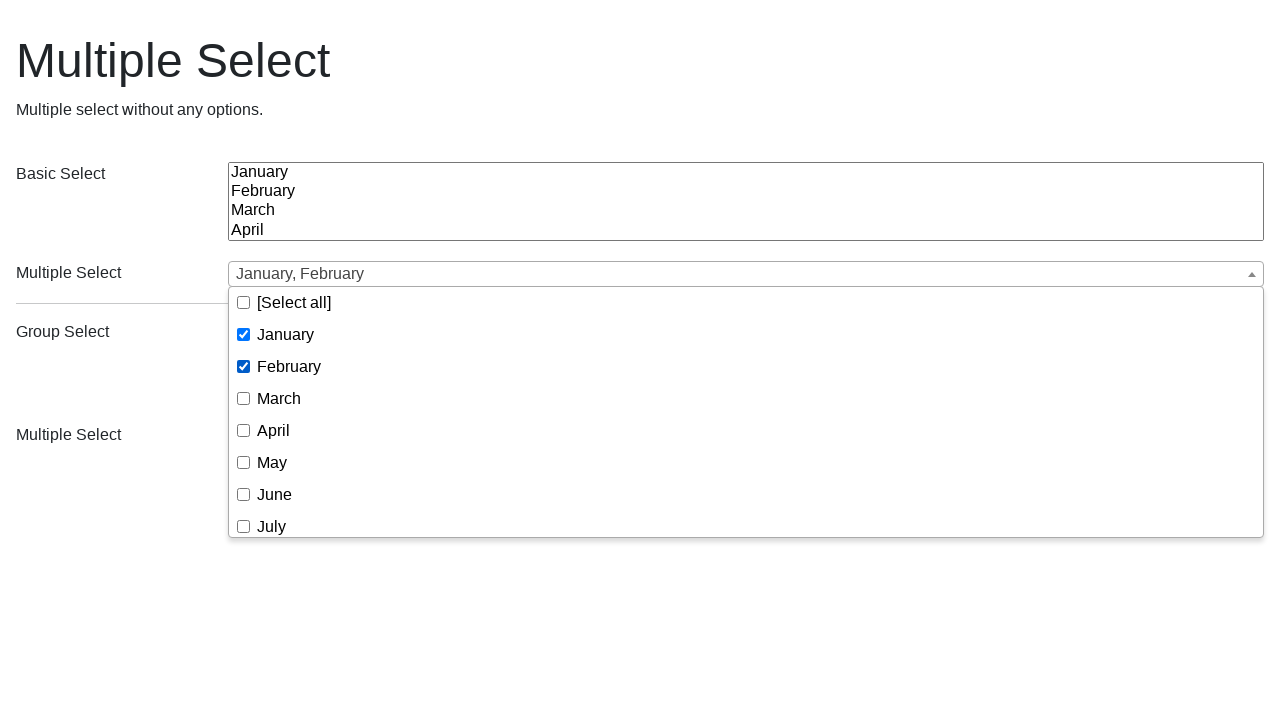

Selected March (month 3) at (244, 398) on xpath=//input[@value='3']
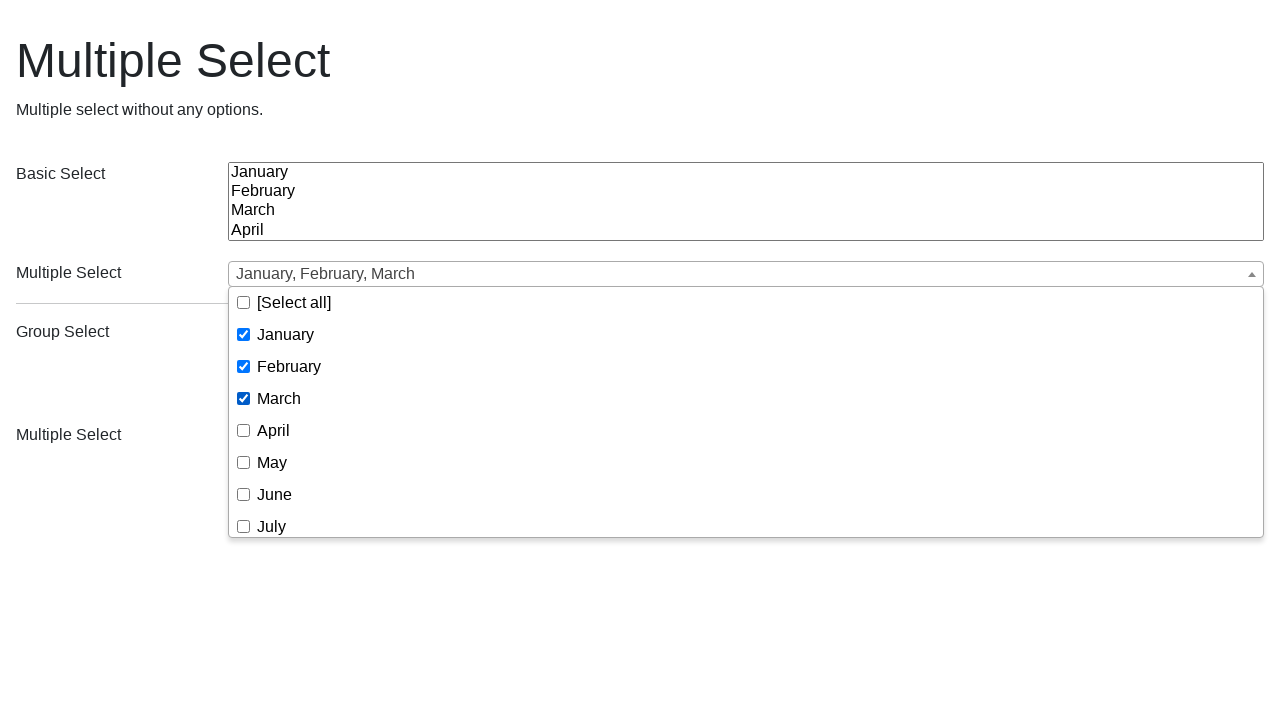

Selected April (month 4) at (244, 430) on xpath=//input[@value='4']
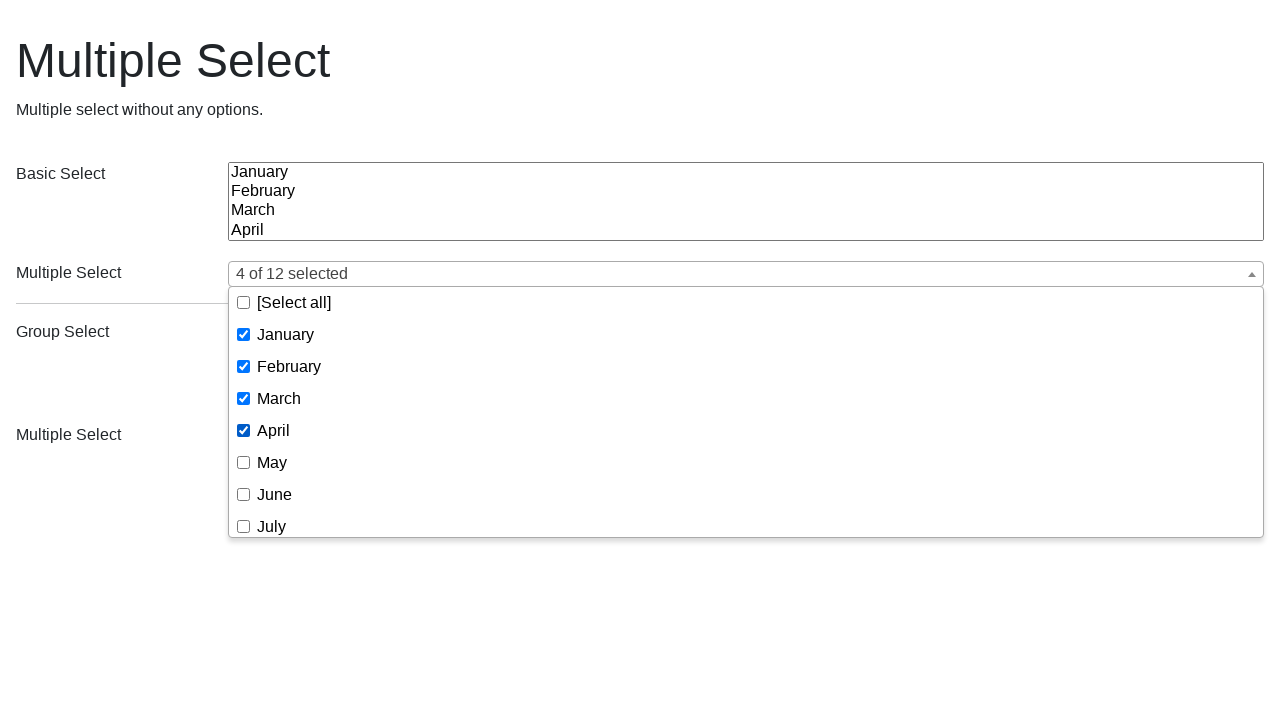

Closed dropdown after selecting multiple months at (746, 274) on //span[text()='January']/parent::label/parent::li/parent::ul/parent::div/precedi
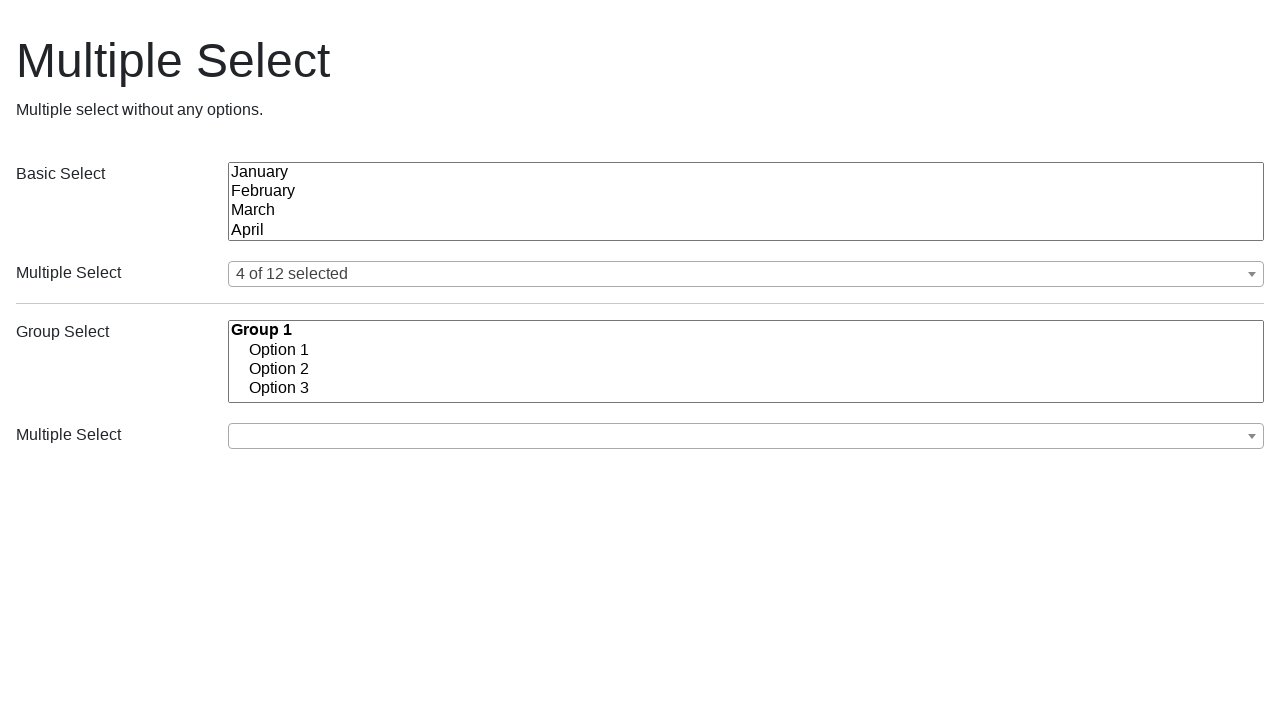

Reloaded page to reset multi-select state
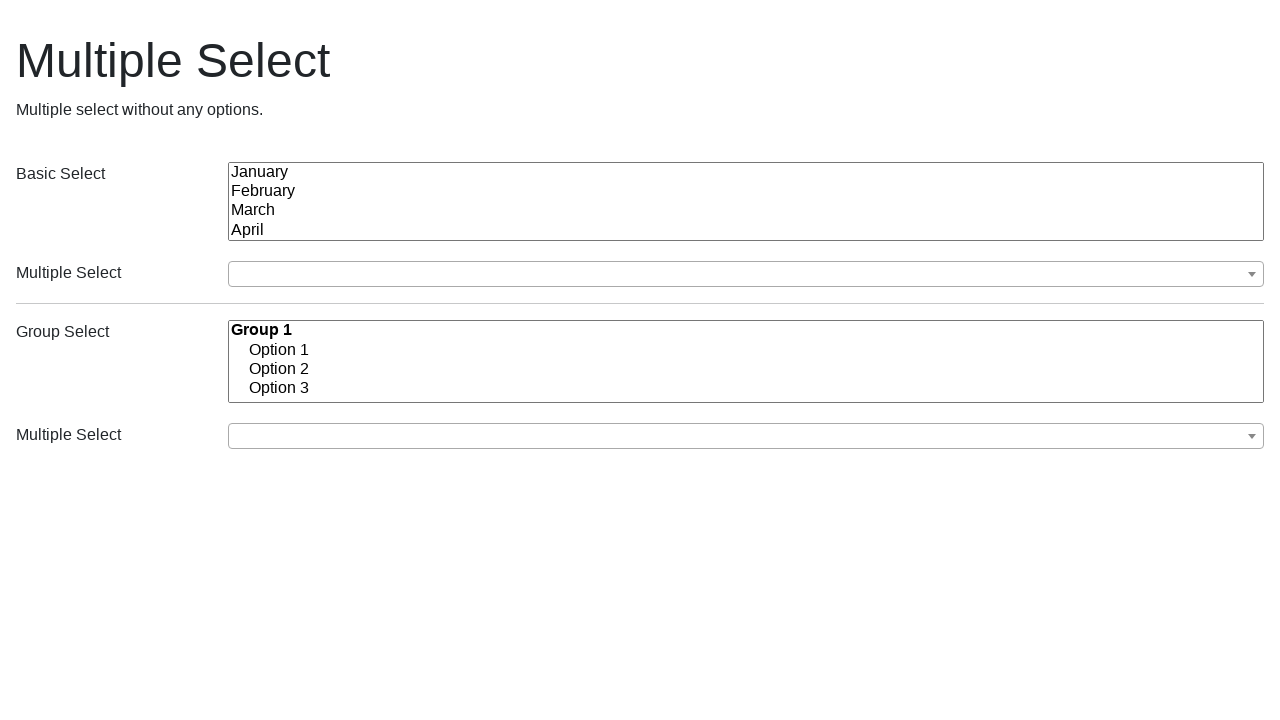

Page fully loaded after refresh
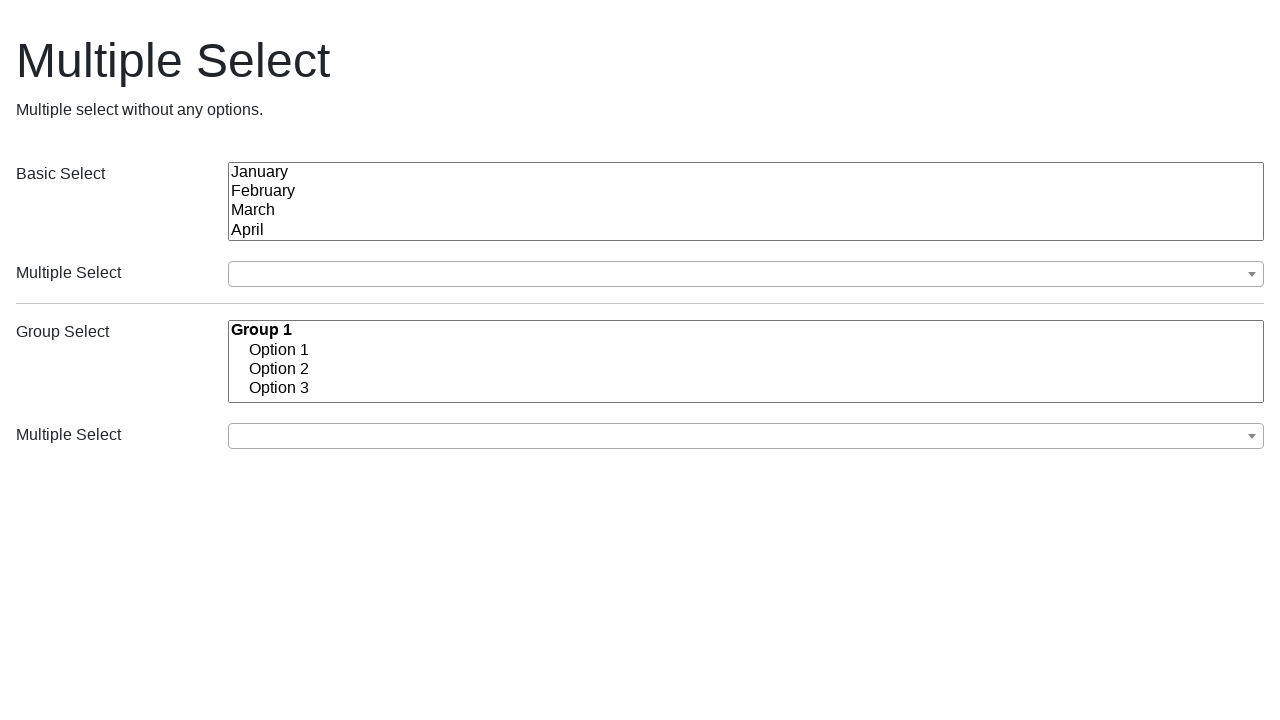

Opened dropdown to access Select All option at (746, 274) on //span[text()='January']/parent::label/parent::li/parent::ul/parent::div/precedi
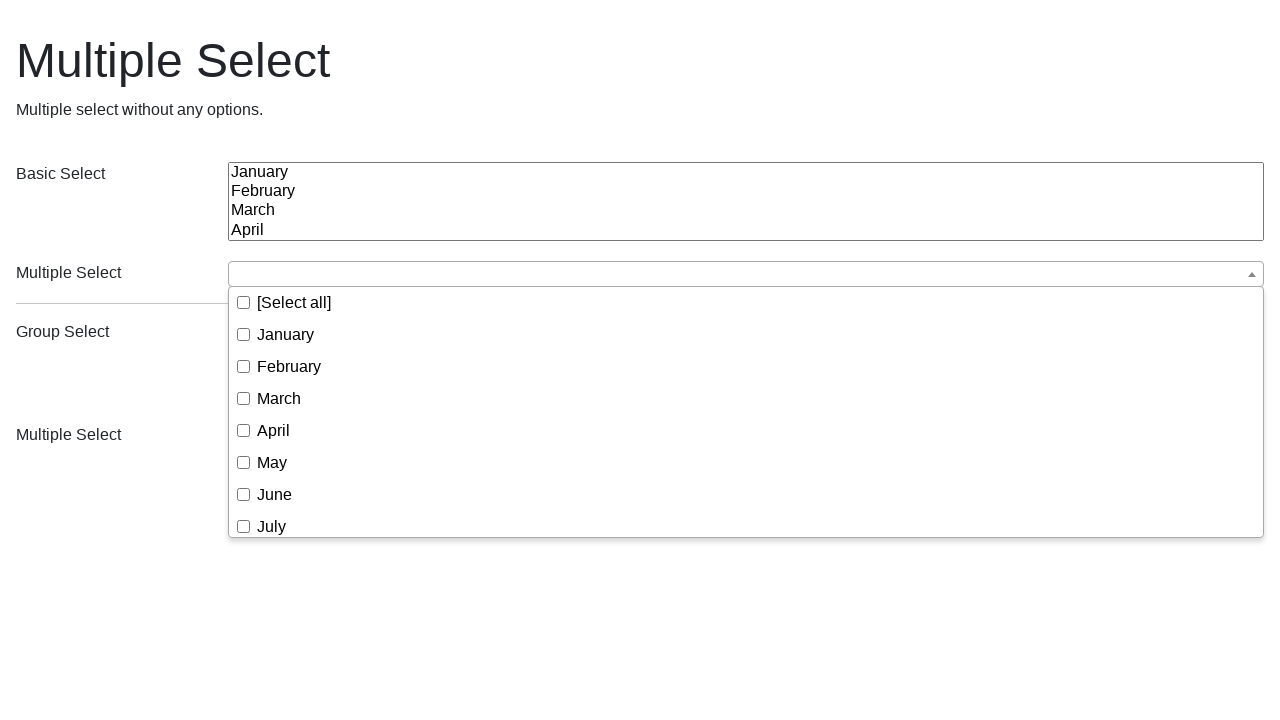

Select All checkbox is visible in dropdown
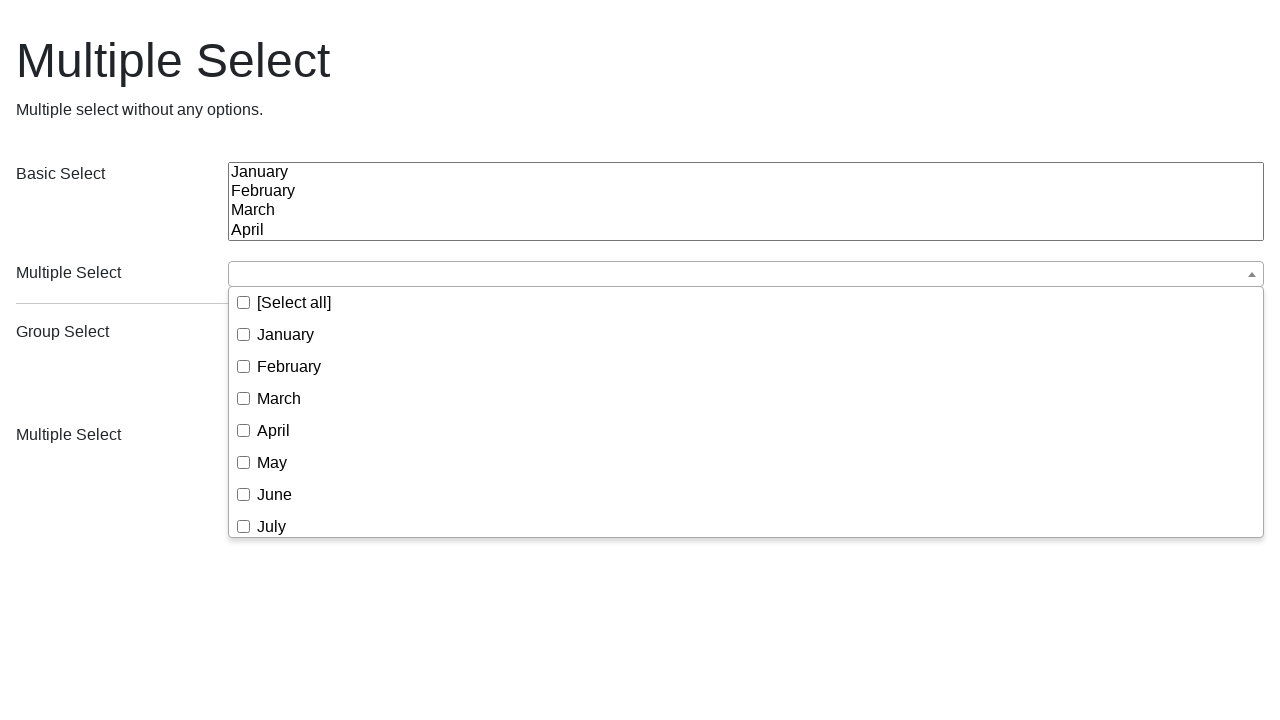

Clicked Select All checkbox to select all months at (244, 302) on xpath=//span[text()='January']/parent::label/parent::li/parent::ul//input[@data-
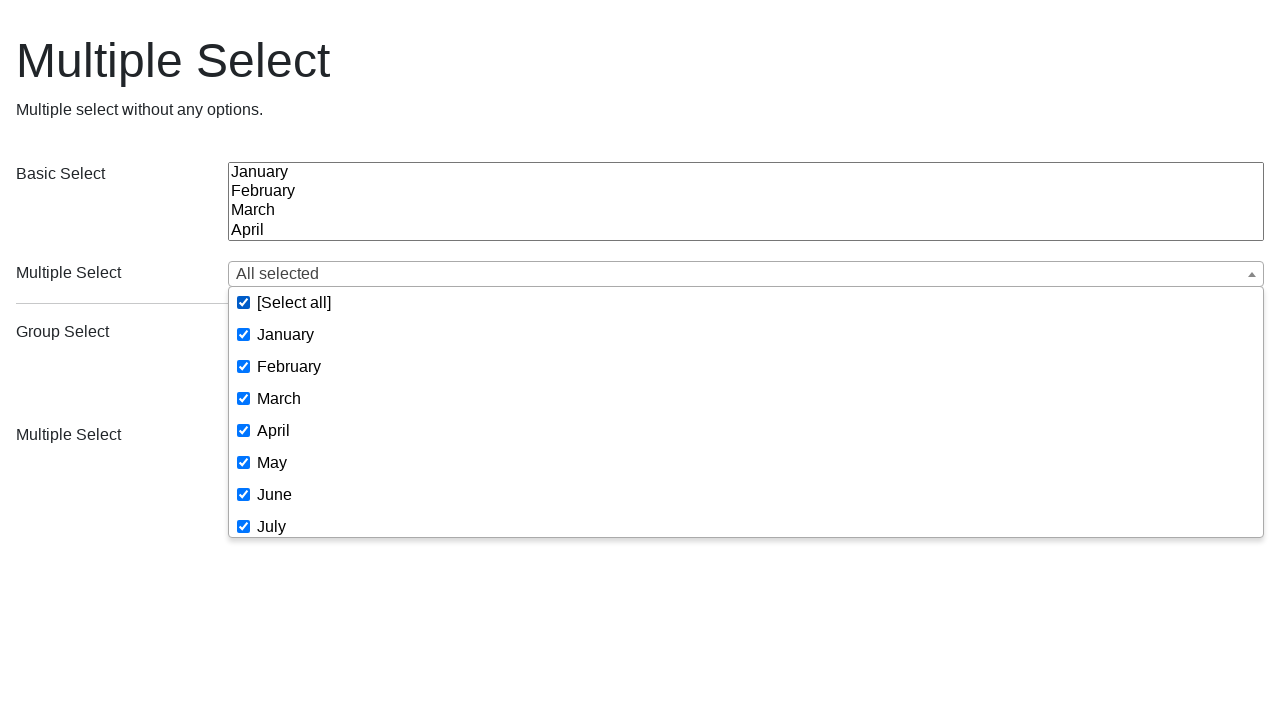

Closed dropdown after selecting all months at (746, 274) on //span[text()='January']/parent::label/parent::li/parent::ul/parent::div/precedi
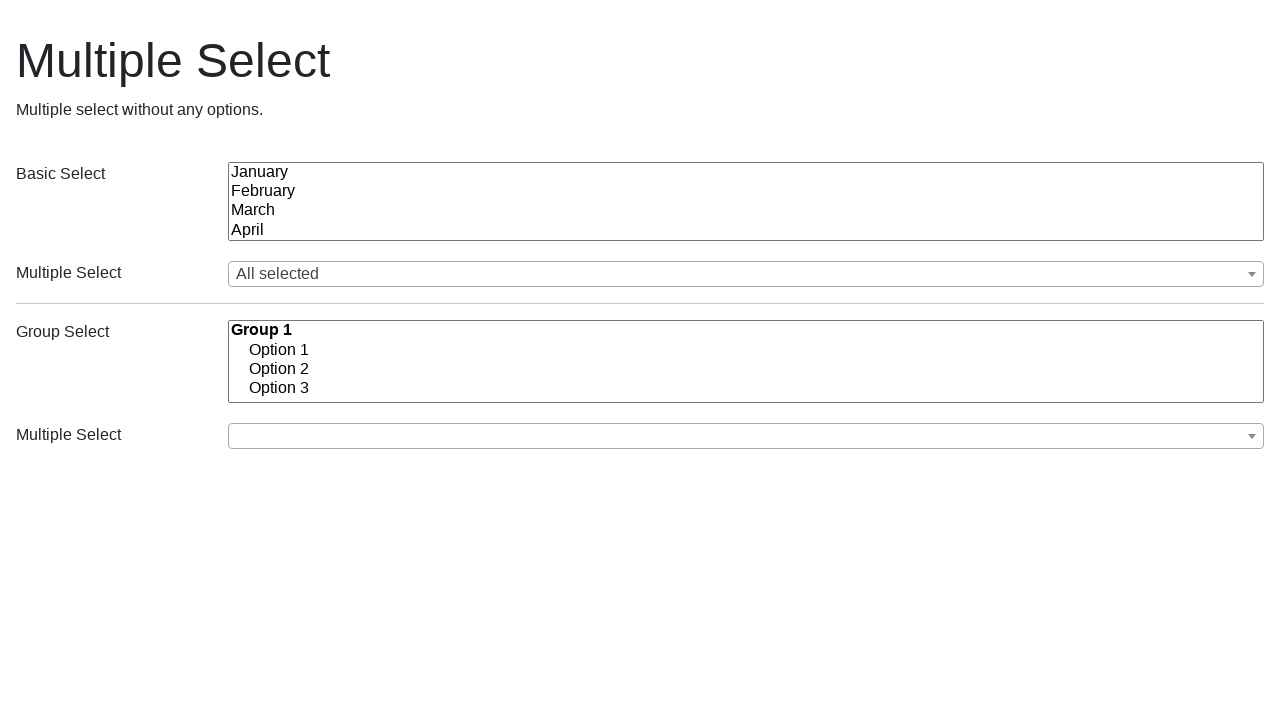

Verified dropdown button displays 'All selected' text
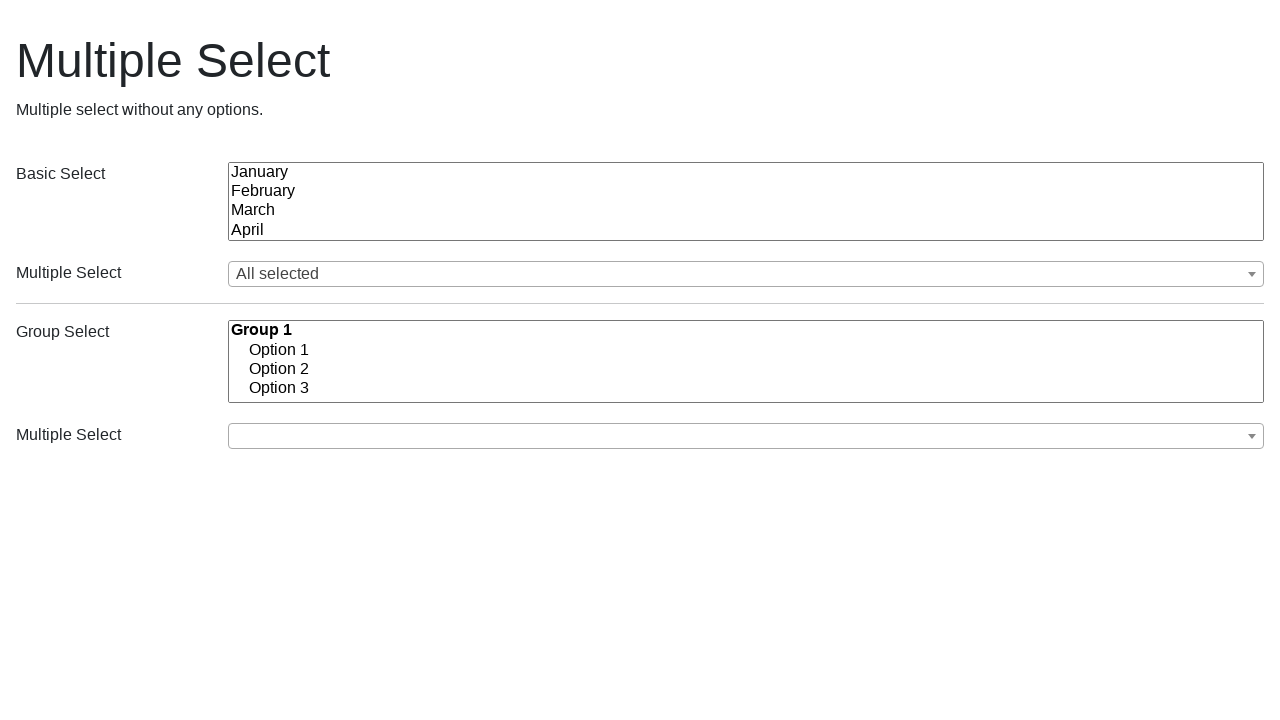

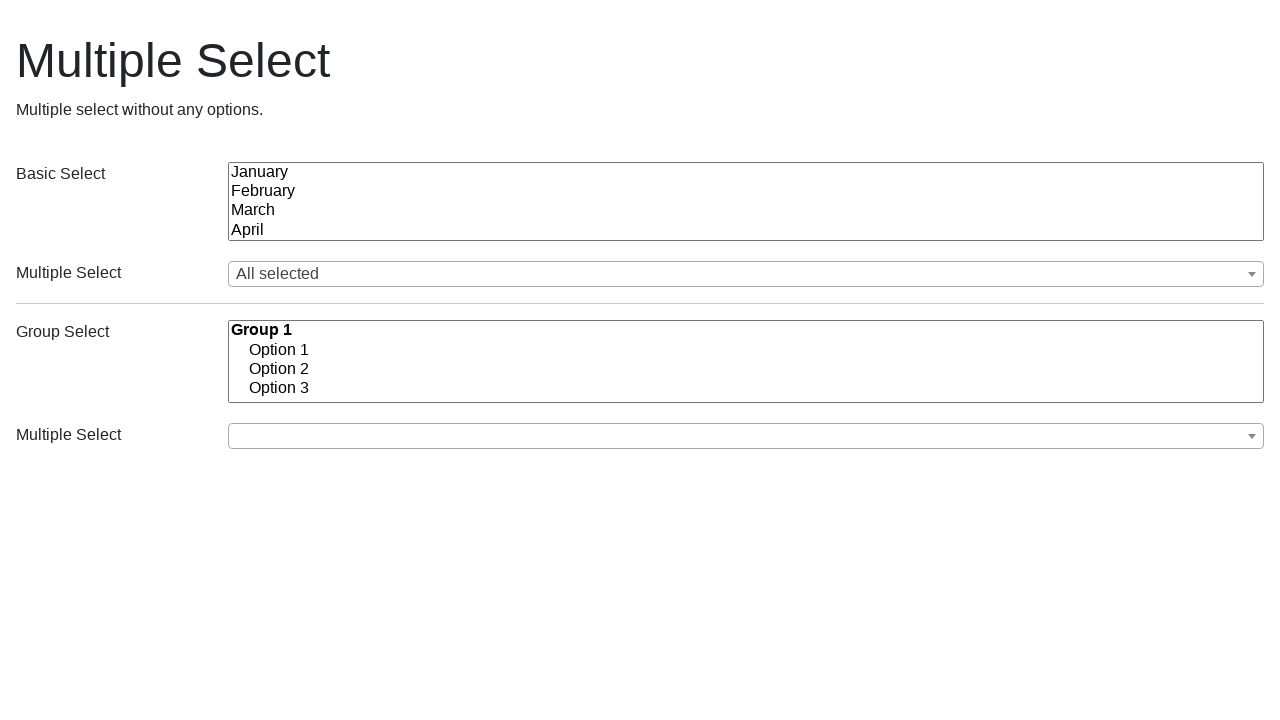